Tests the presence of UI elements on the Test Automation Practice blog including title verification, Wikipedia icon visibility, and search input field visibility

Starting URL: https://testautomationpractice.blogspot.com/

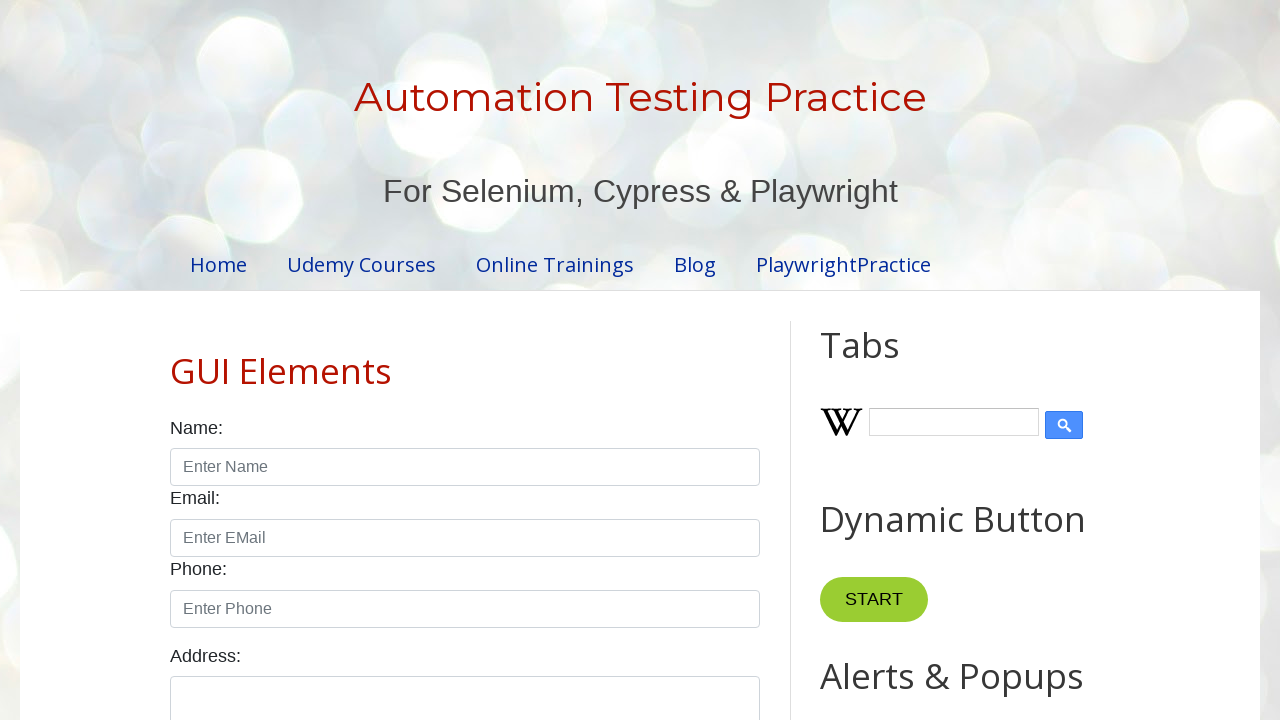

Navigated to Test Automation Practice blog
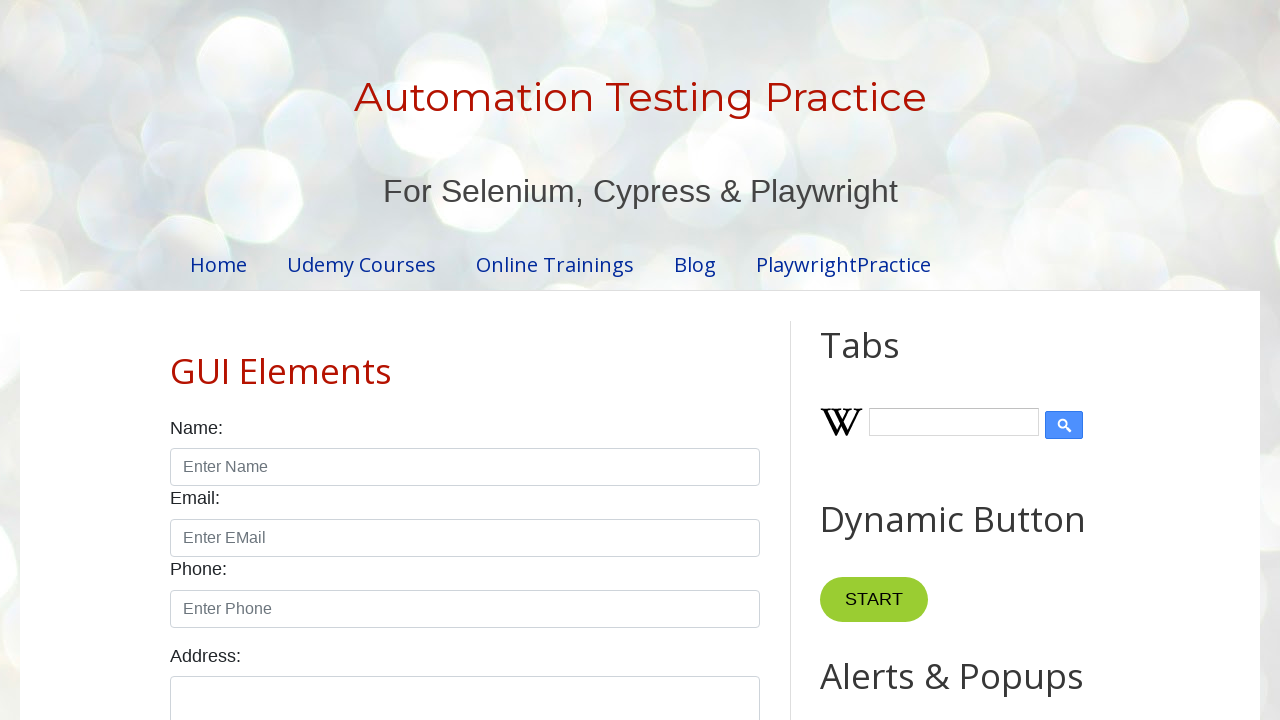

Retrieved page title: Automation Testing Practice
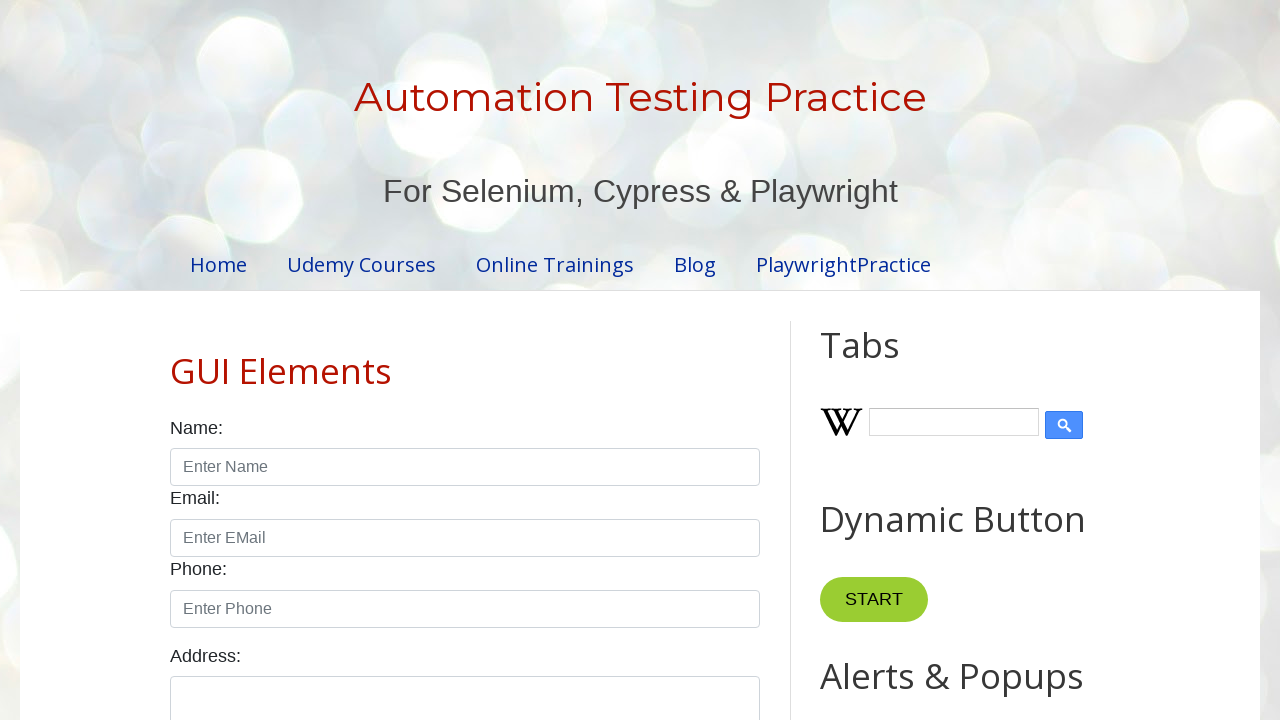

Located Wikipedia icon element
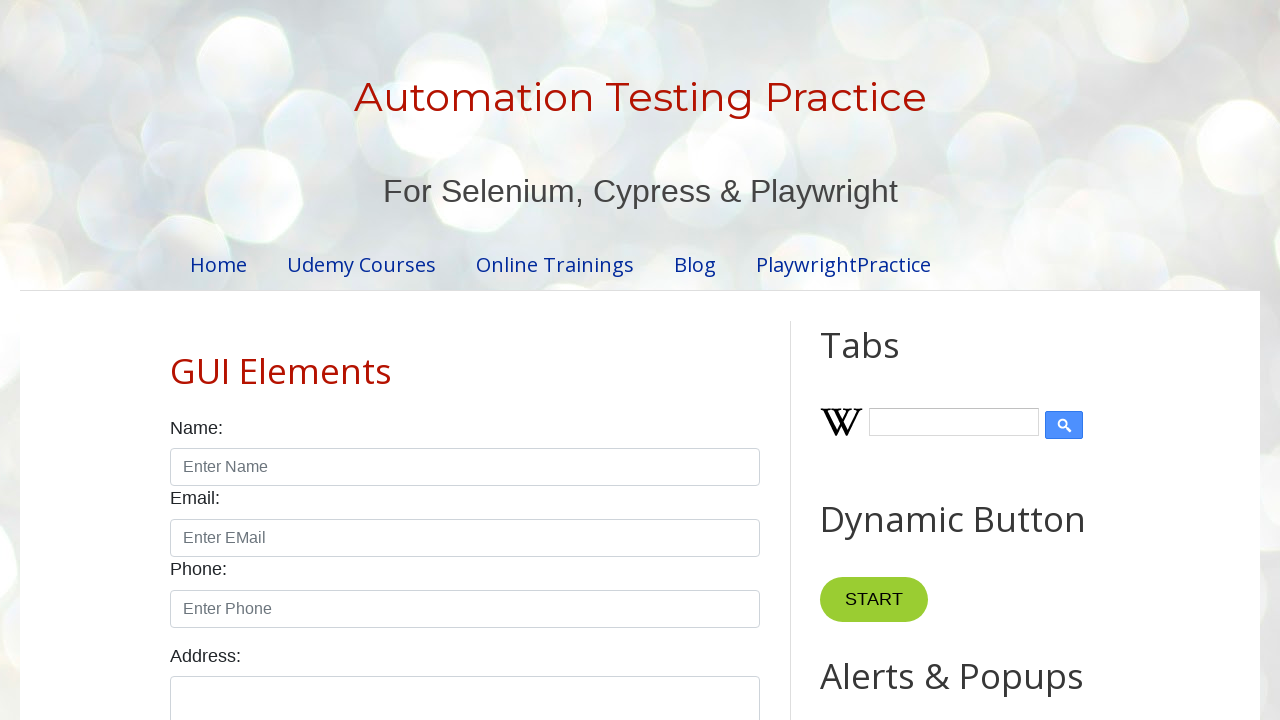

Wikipedia icon visibility checked: True
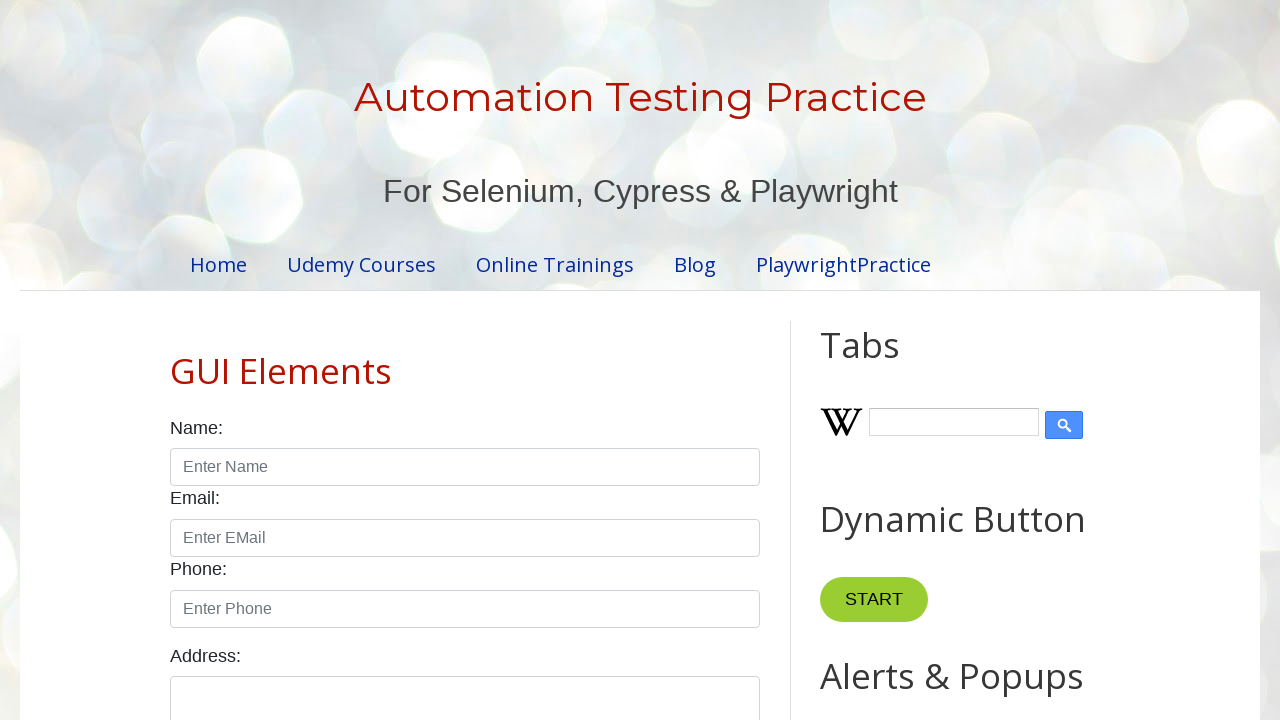

Located Wikipedia search input element
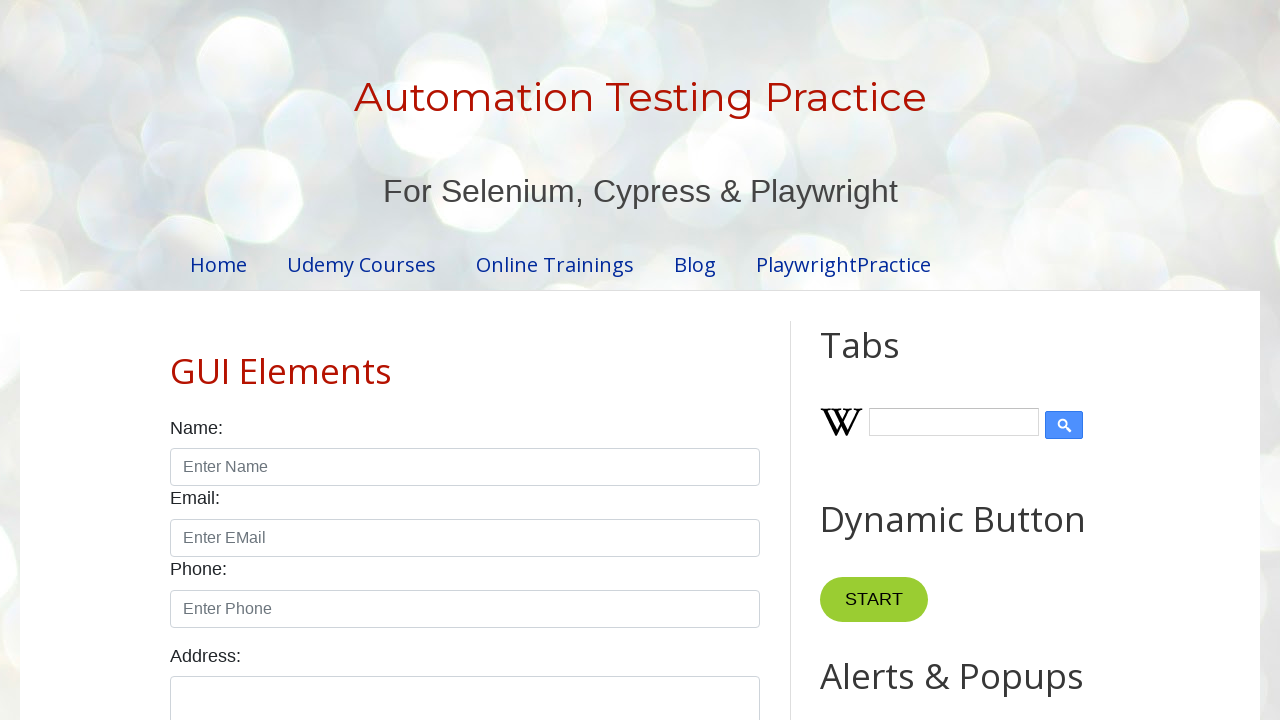

Wikipedia search input visibility checked: True
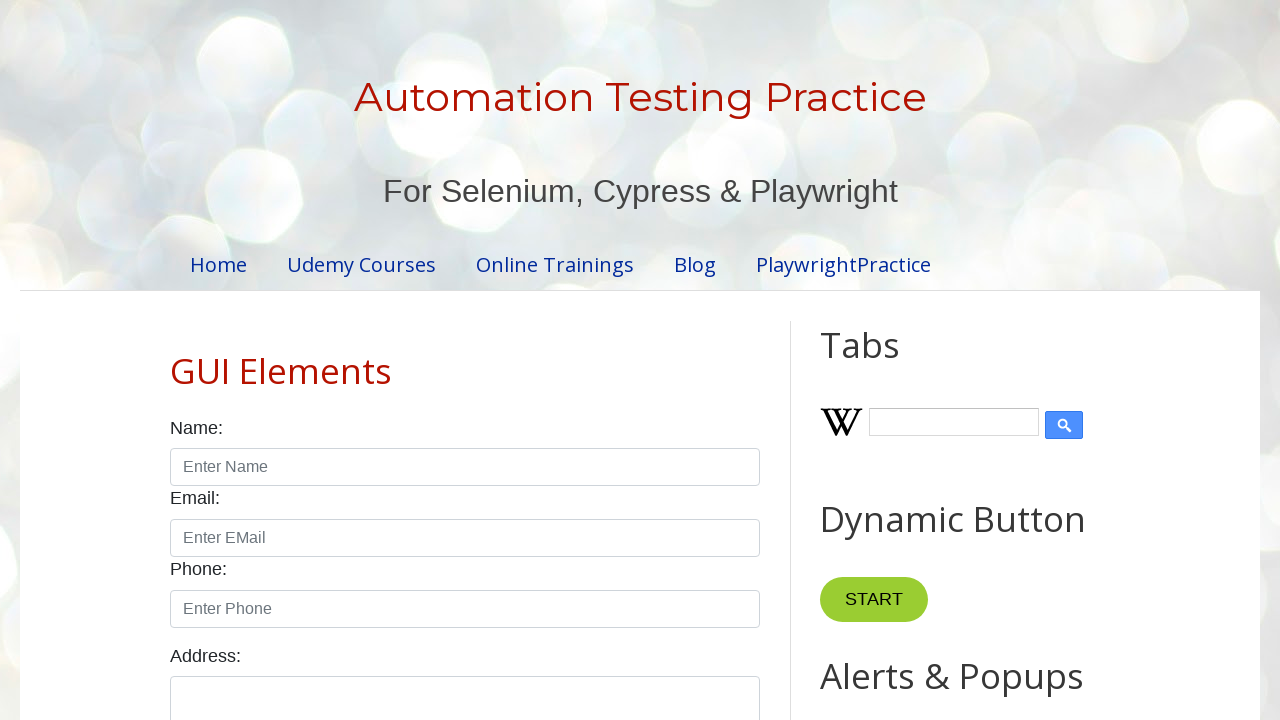

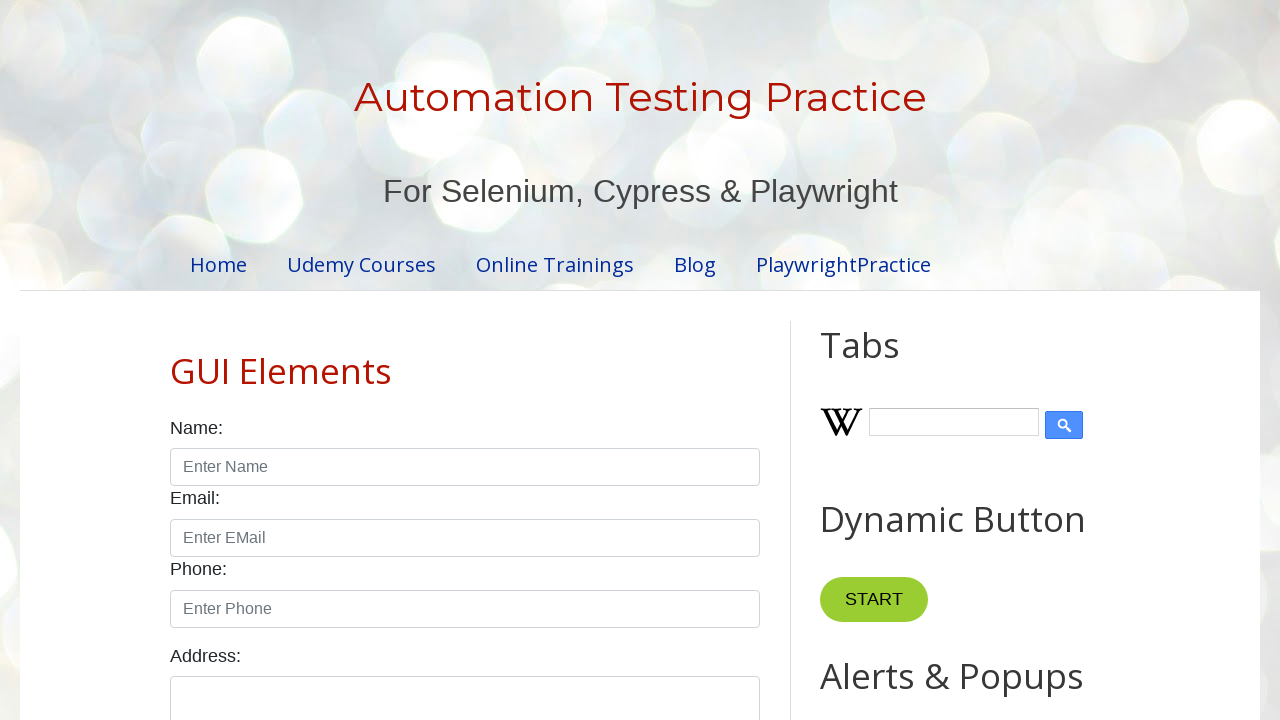